Tests navigation by clicking on a link on the Sauce Labs Guinea Pig test page and verifying that a new page with the expected title is displayed.

Starting URL: https://saucelabs.com/test/guinea-pig

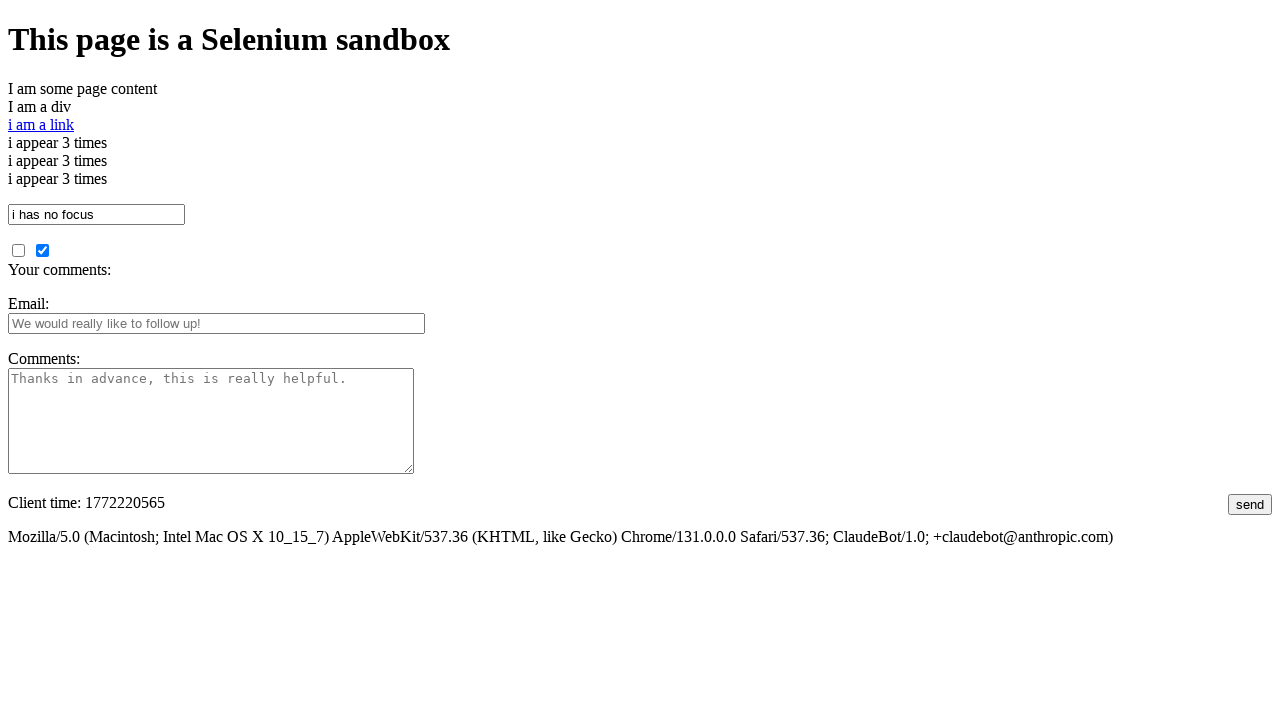

Navigated to Sauce Labs Guinea Pig test page
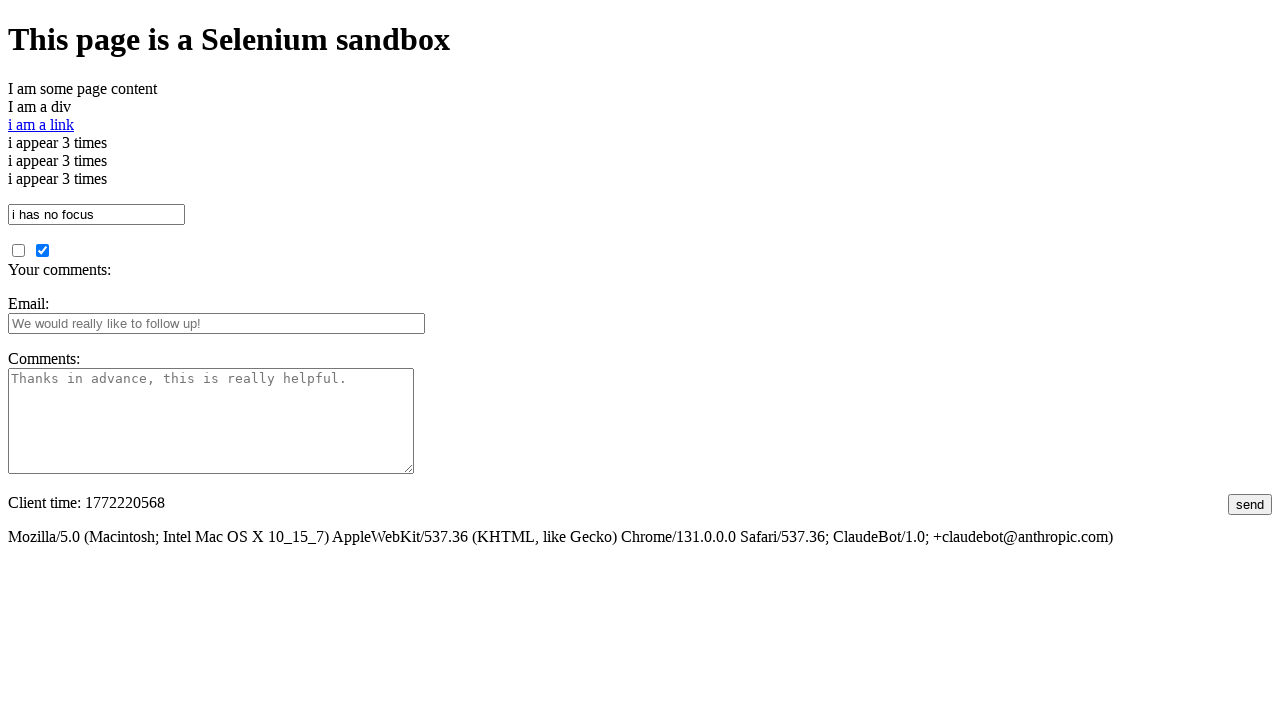

Clicked on 'i am a link' element at (41, 124) on text=i am a link
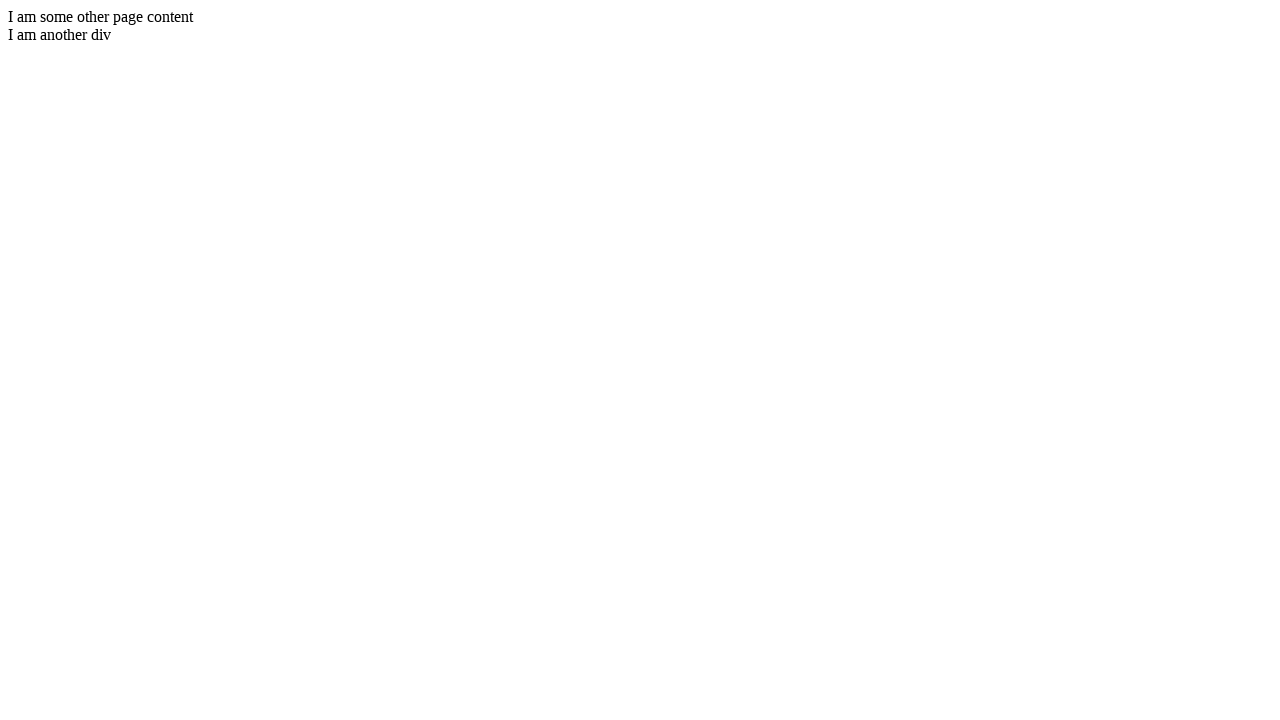

Waited for page load to complete
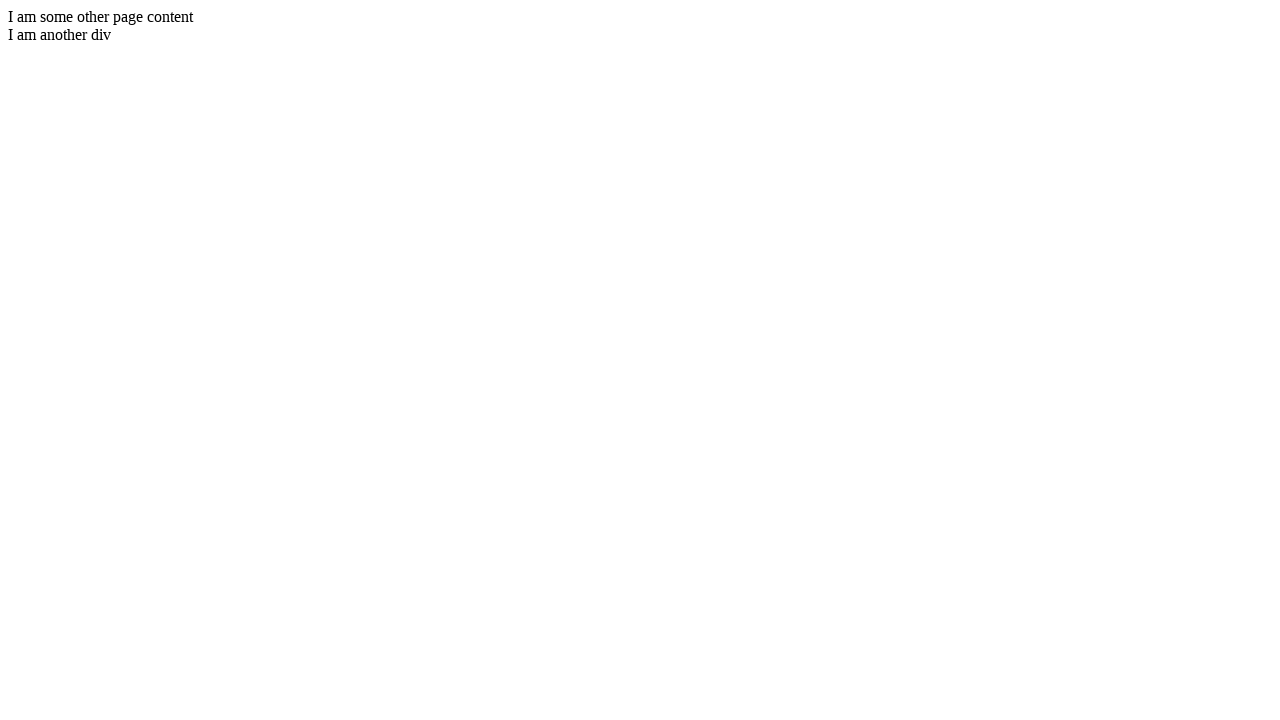

Verified page title is 'I am another page title - Sauce Labs'
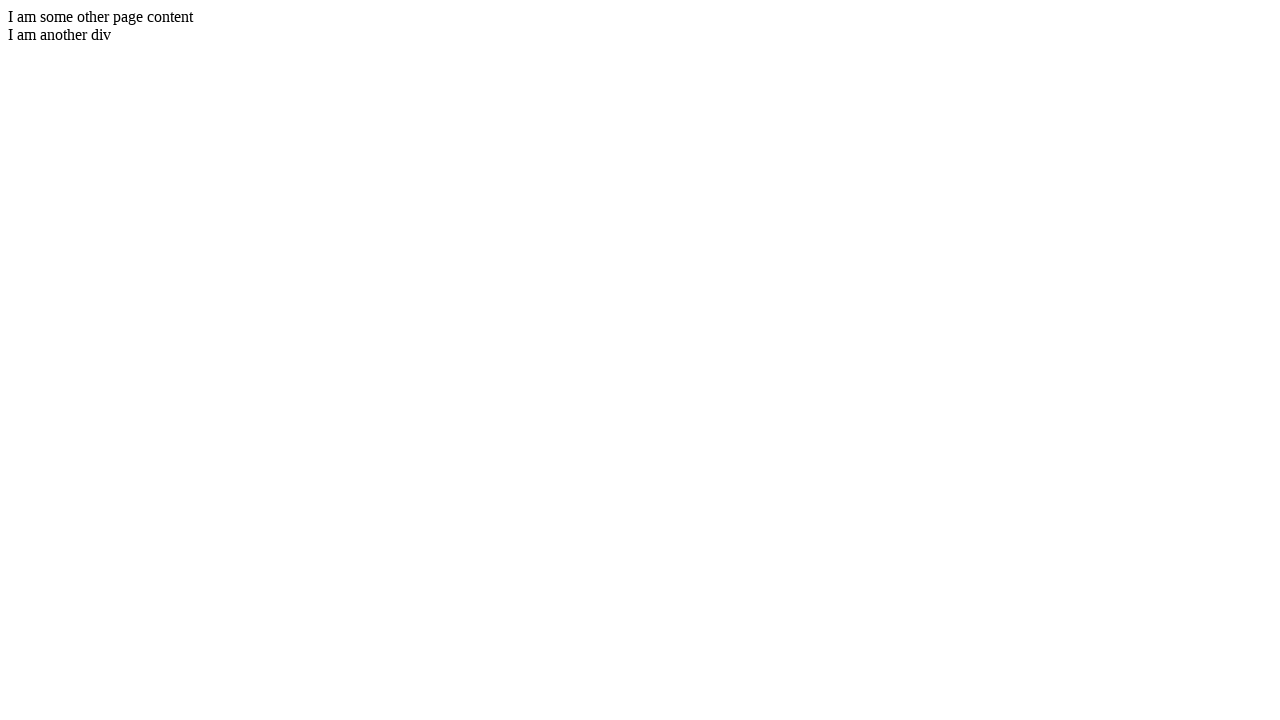

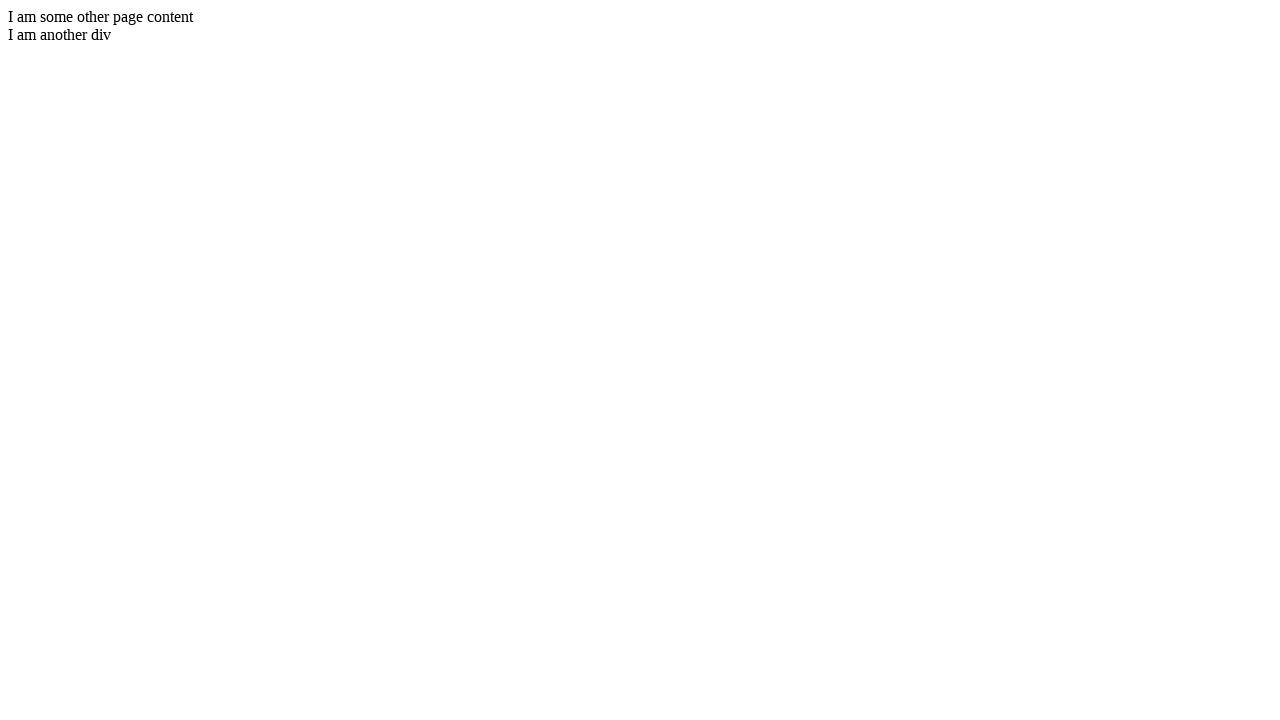